Tests checkbox functionality by clicking a checkbox to check it, verifying it's selected, then clicking again to uncheck it and verifying it's deselected. Also counts the total number of checkboxes on the page.

Starting URL: https://rahulshettyacademy.com/AutomationPractice/

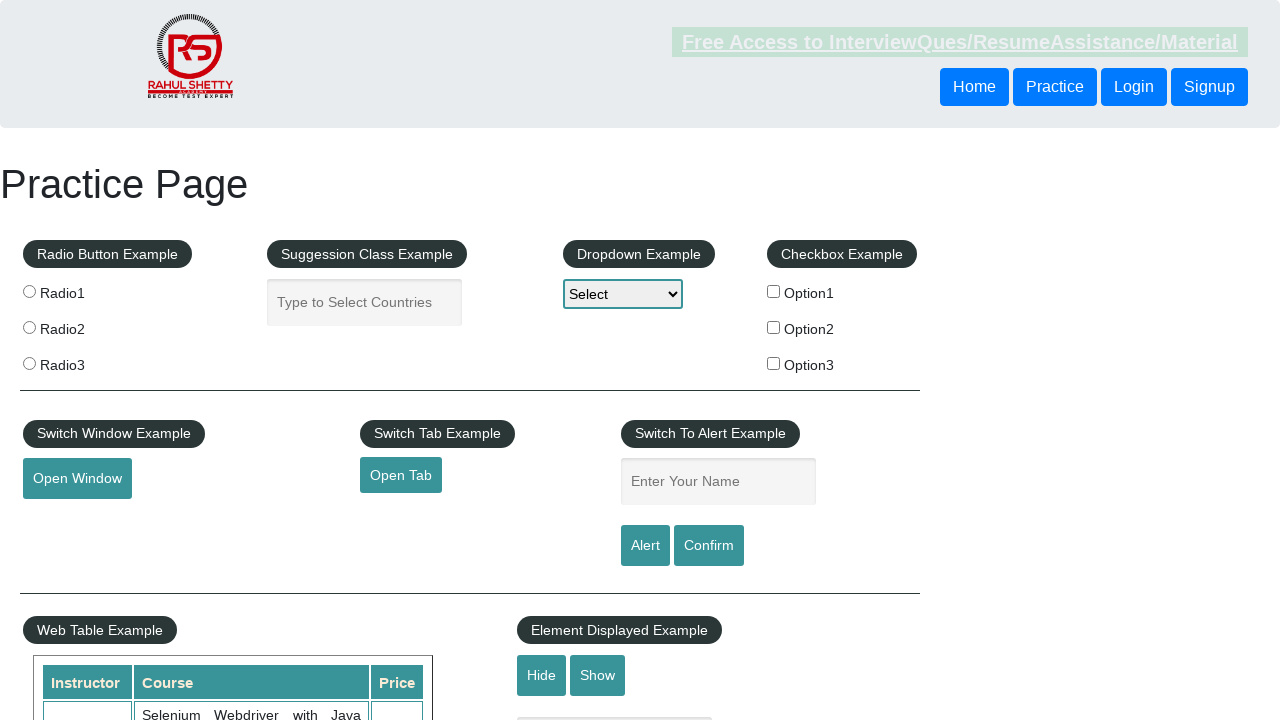

Navigated to AutomationPractice page
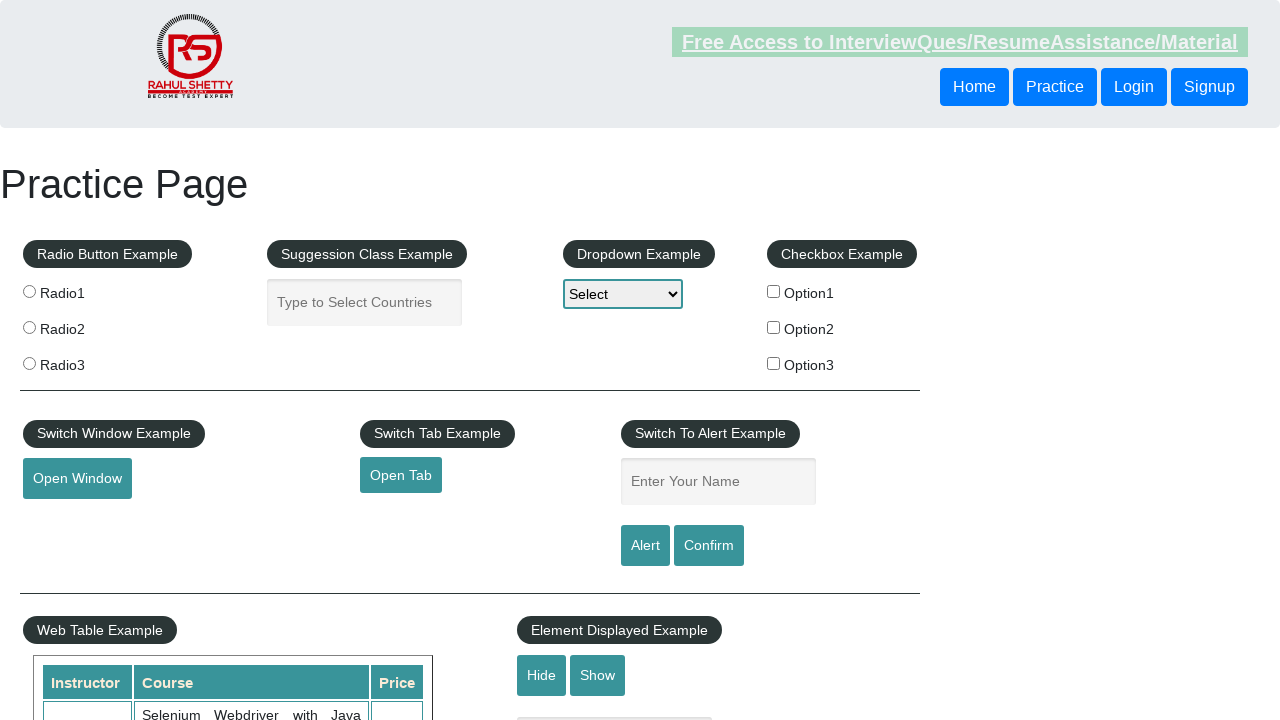

Clicked first checkbox to check it at (774, 291) on input[name='checkBoxOption1']
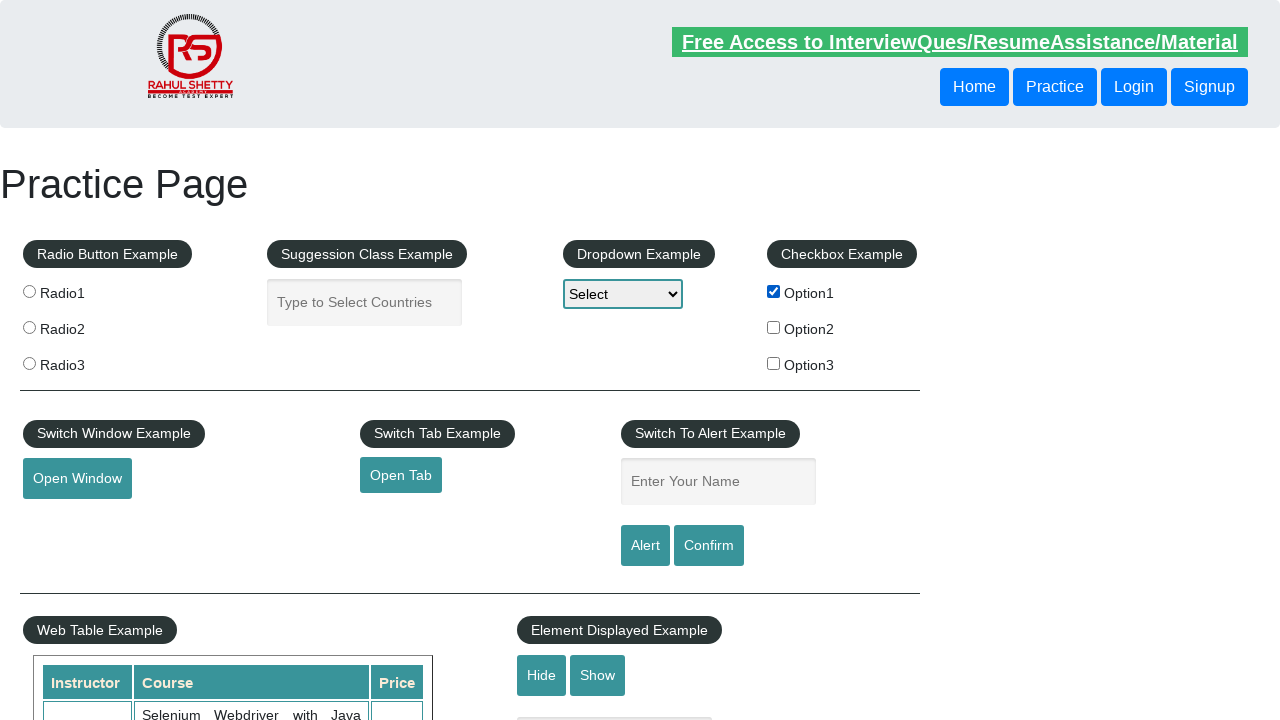

Verified first checkbox is checked
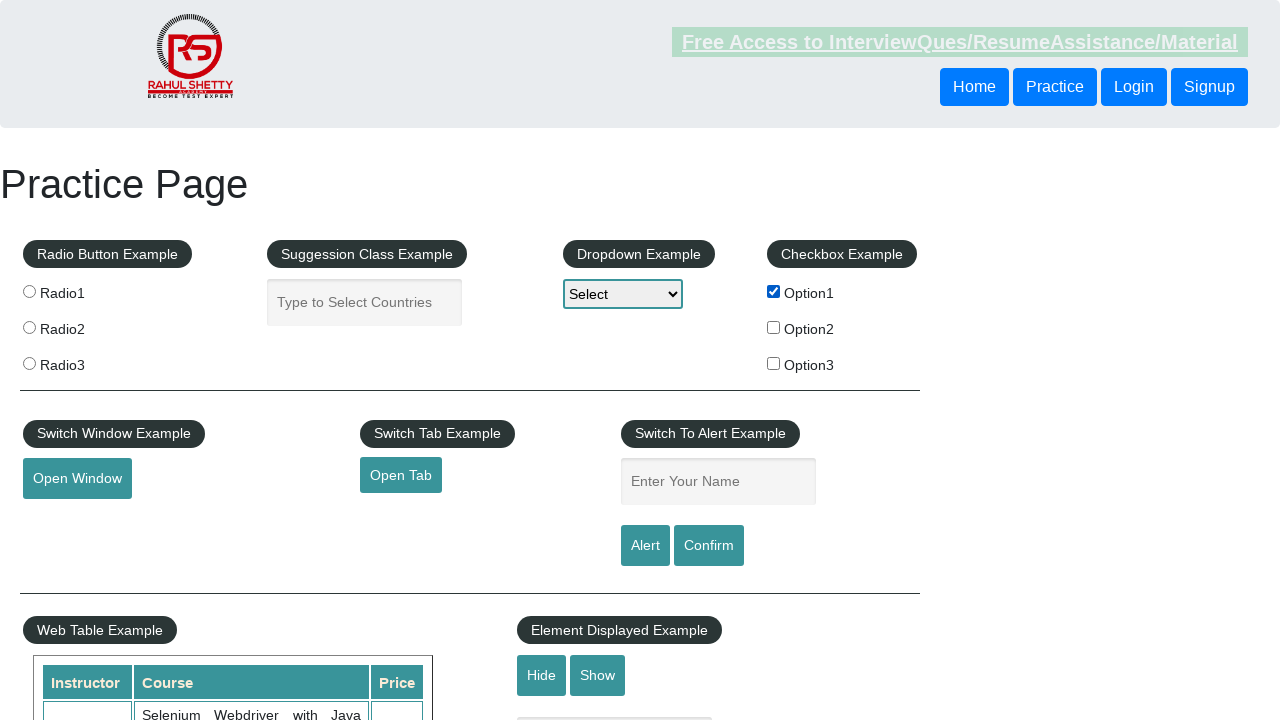

Clicked first checkbox again to uncheck it at (774, 291) on input[name='checkBoxOption1']
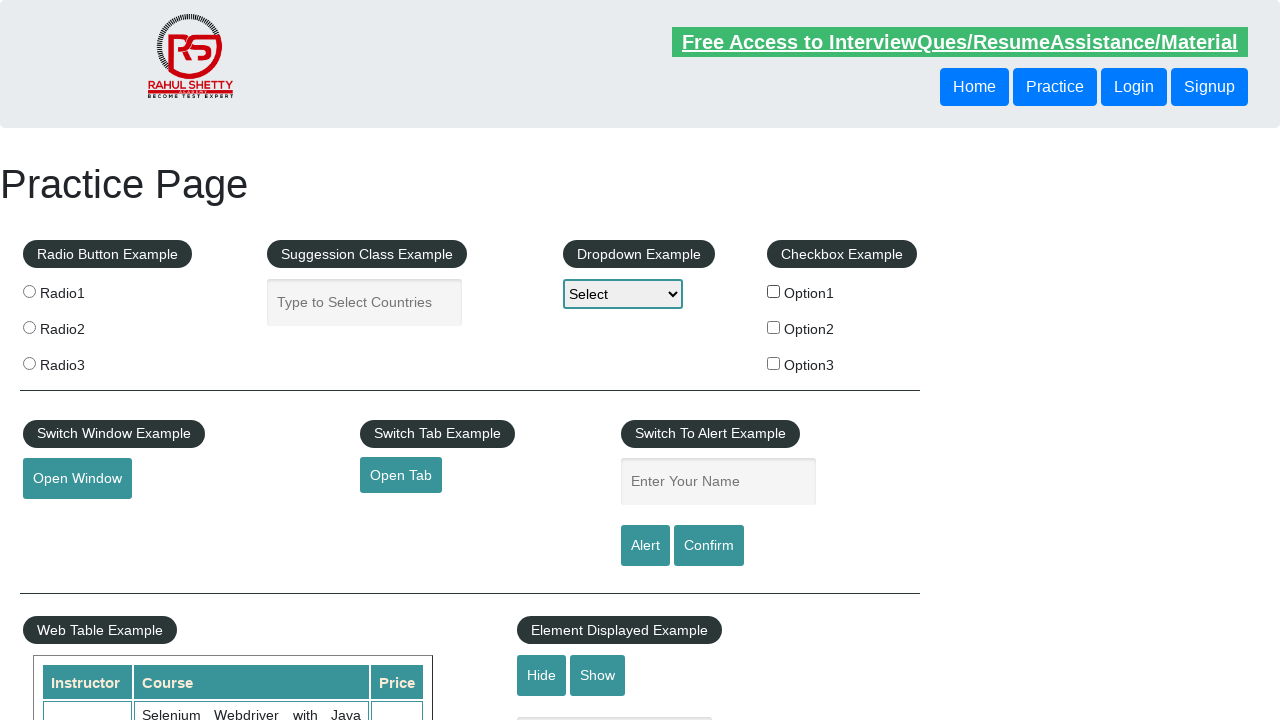

Verified first checkbox is unchecked
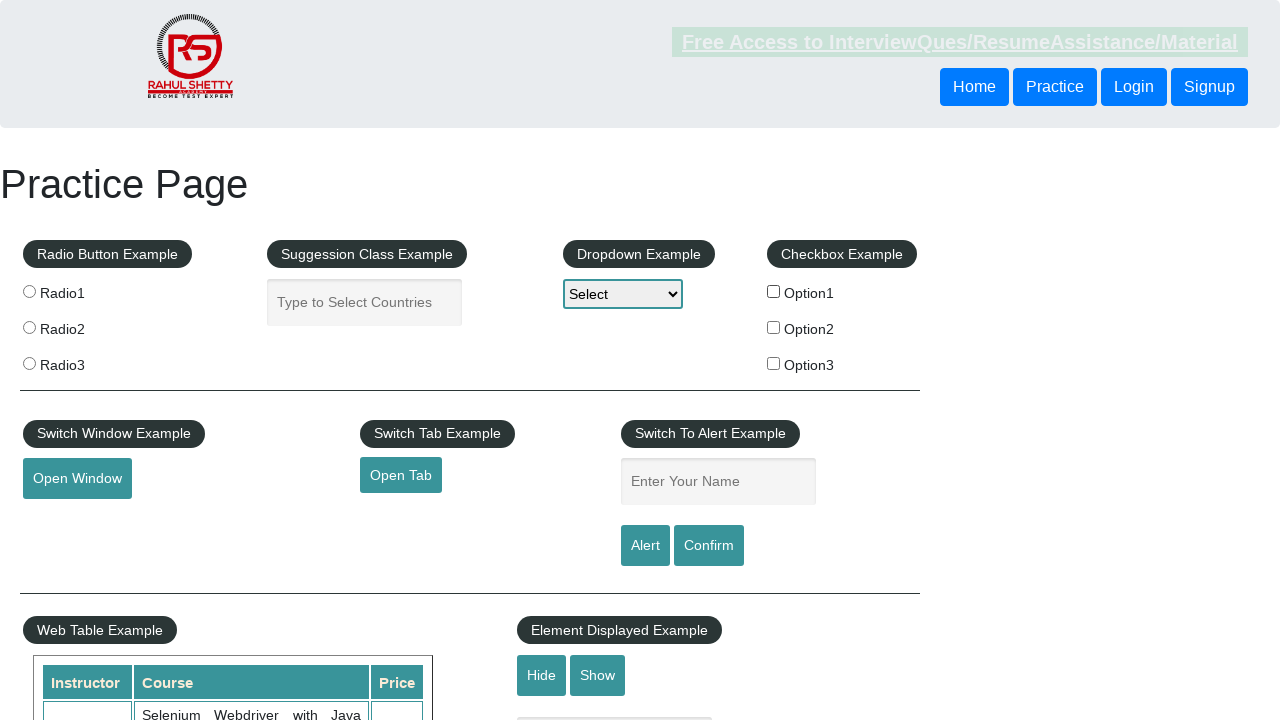

Counted total checkboxes on page: 3
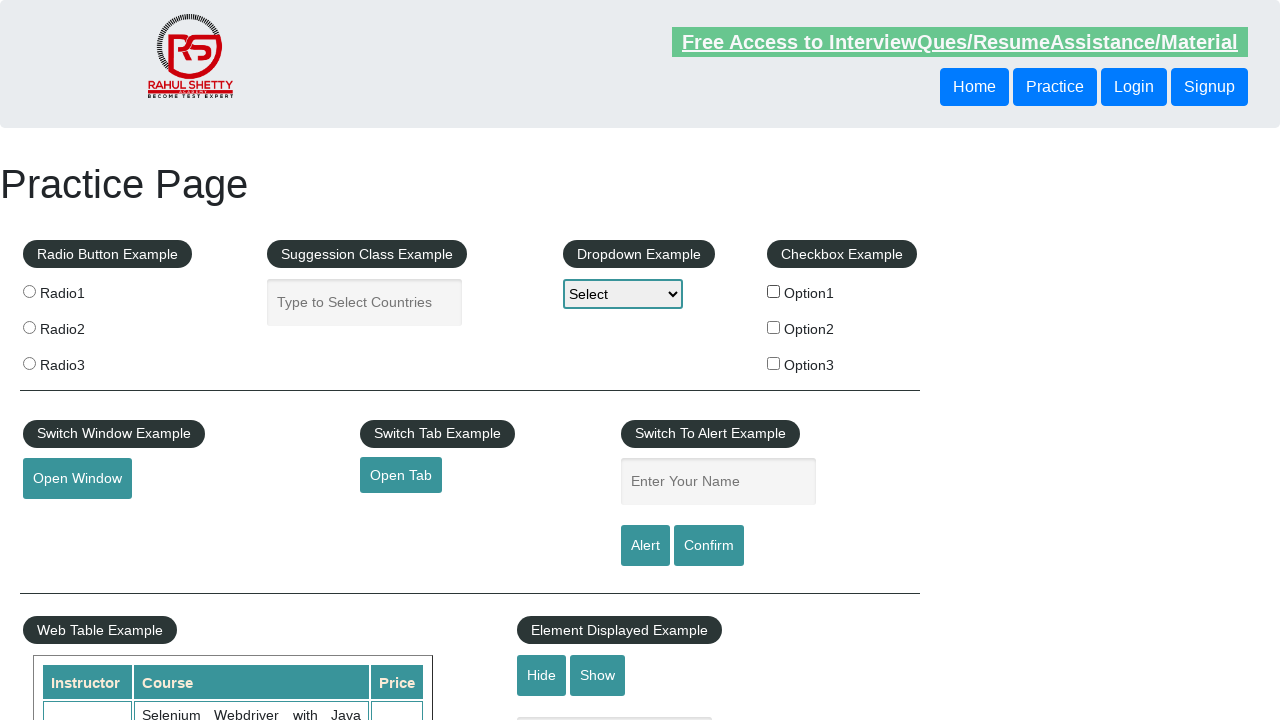

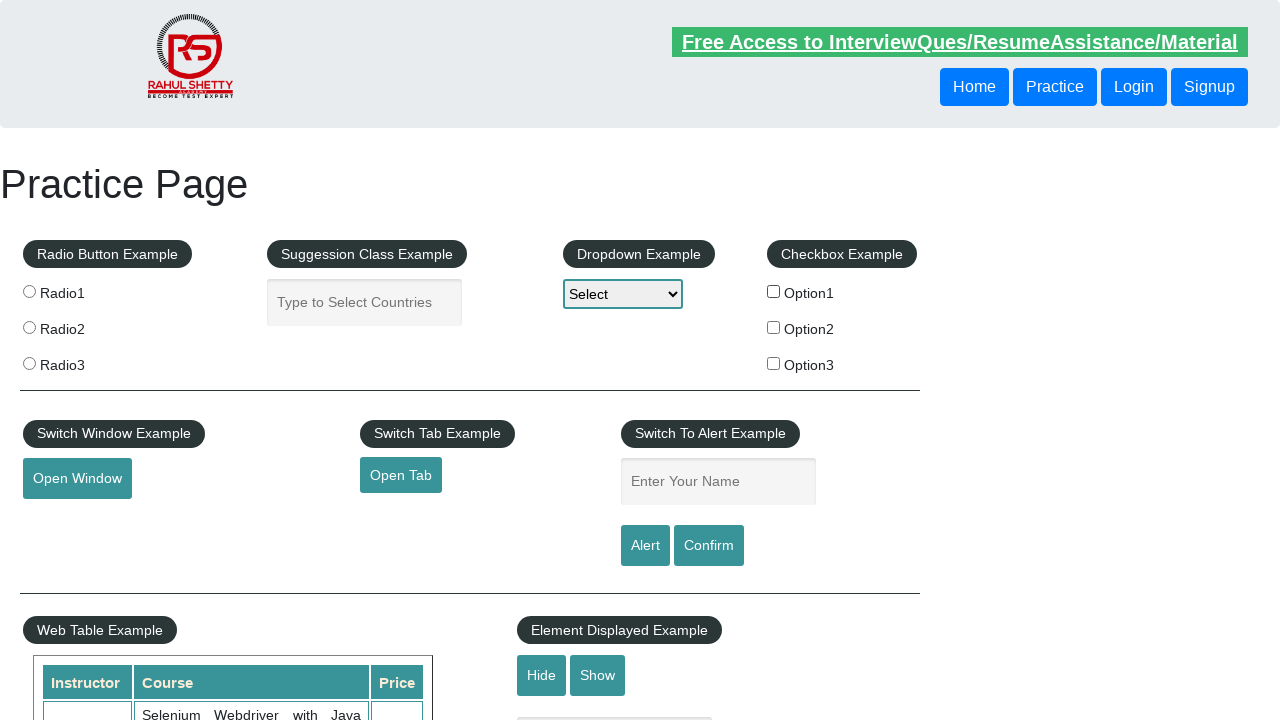